Tests a sample web form by reading text from a div element, filling a comments field, and entering an email address in a form.

Starting URL: http://saucelabs.com/test/guinea-pig

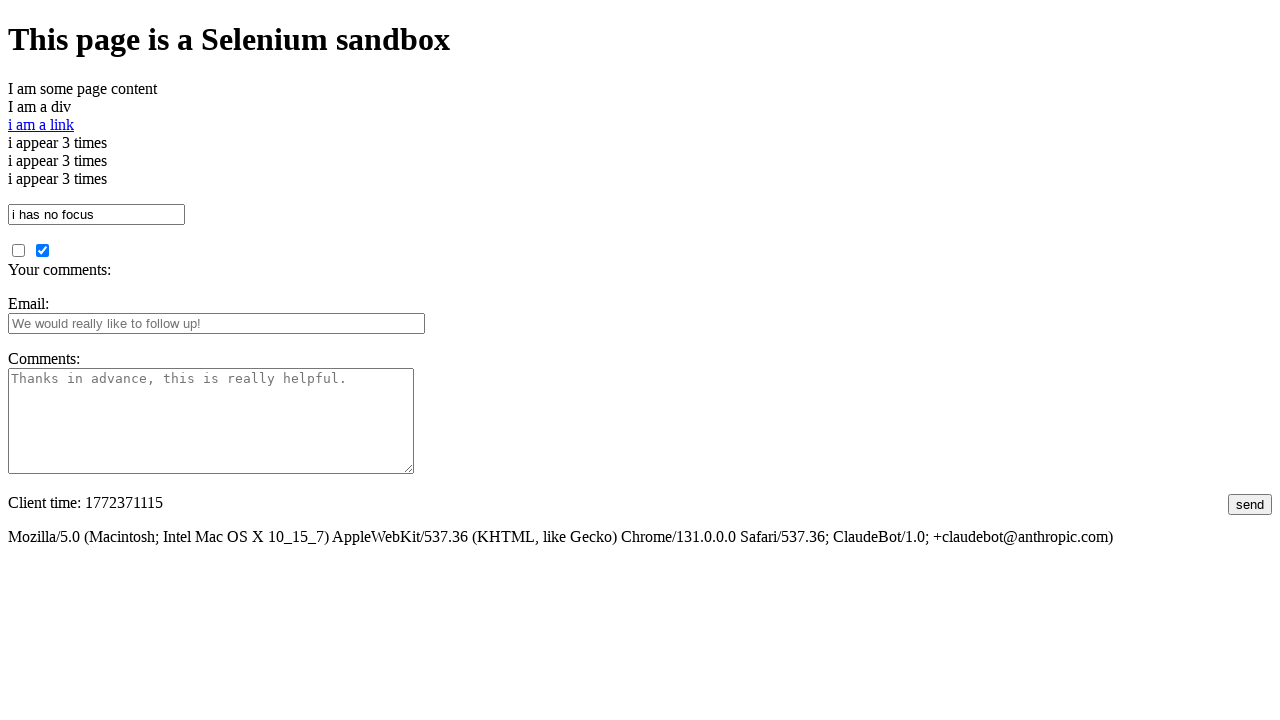

Waited for div element with id 'i_am_an_id' to load
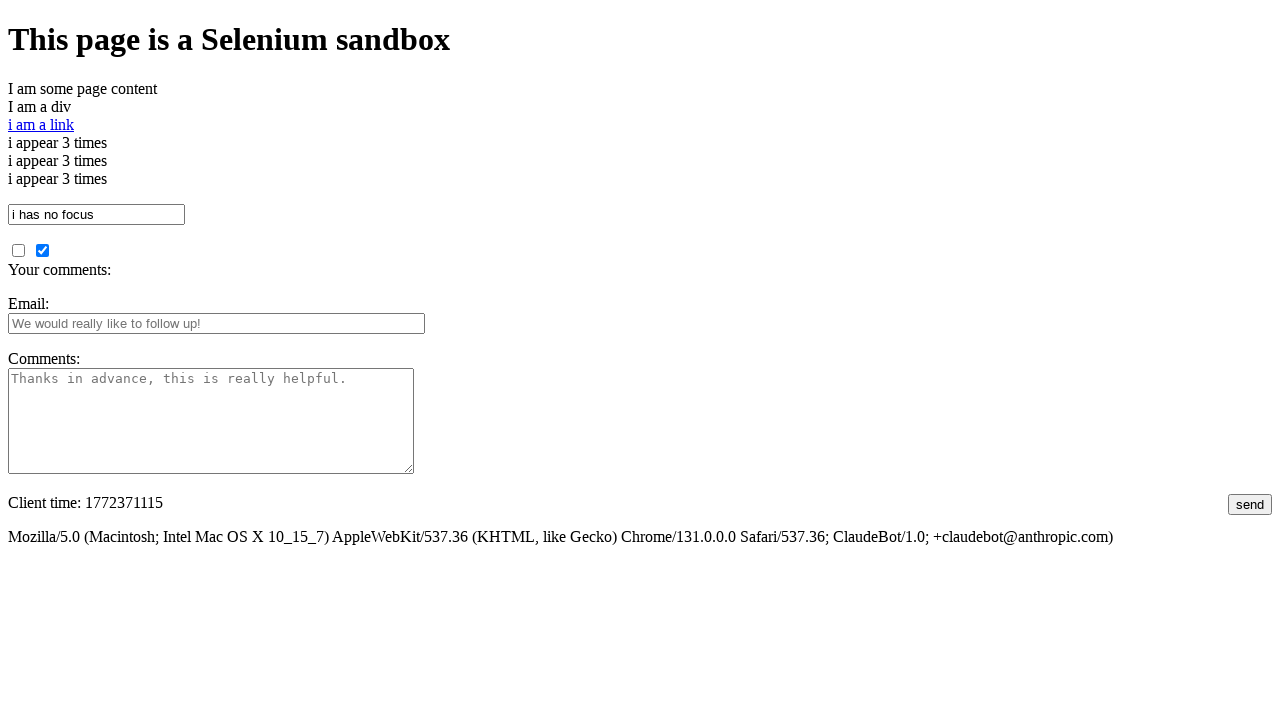

Filled comments field with 'My comment' on #comments
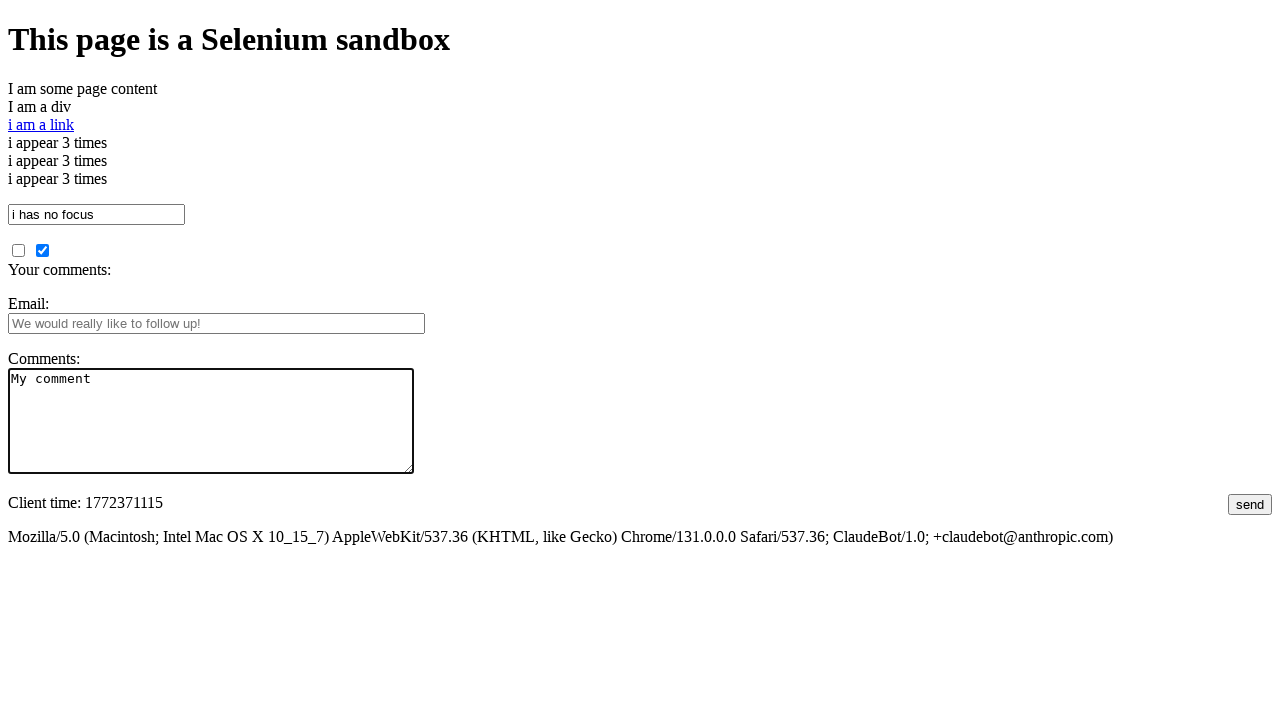

Clicked on email field in jumpContact form at (216, 323) on xpath=//form[@id='jumpContact']//input[@id='fbemail']
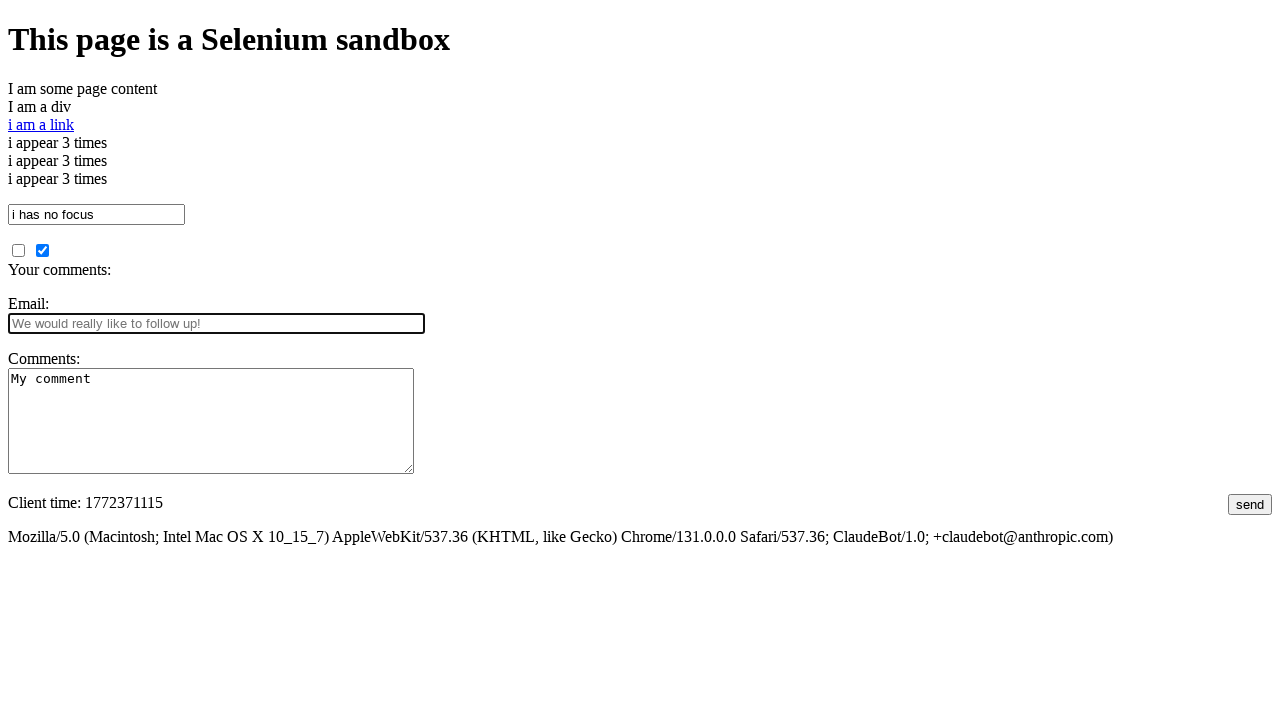

Filled email field with 'taral@gmail.com' on #fbemail
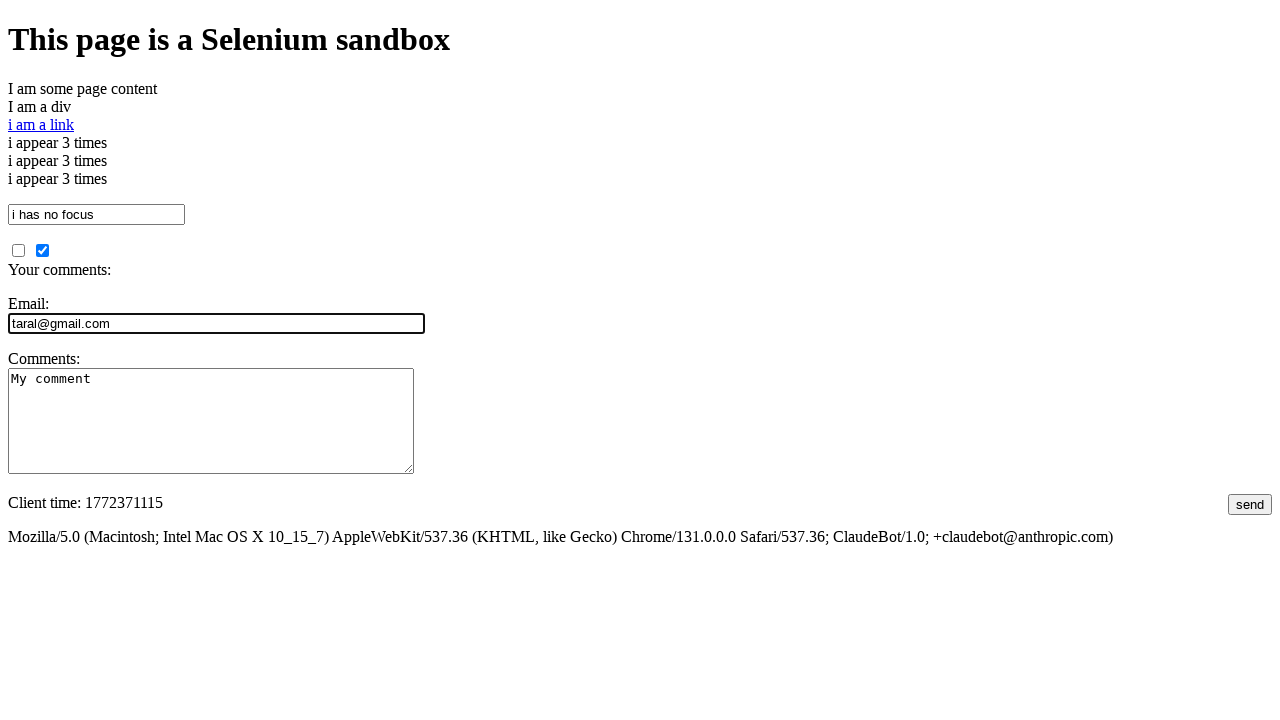

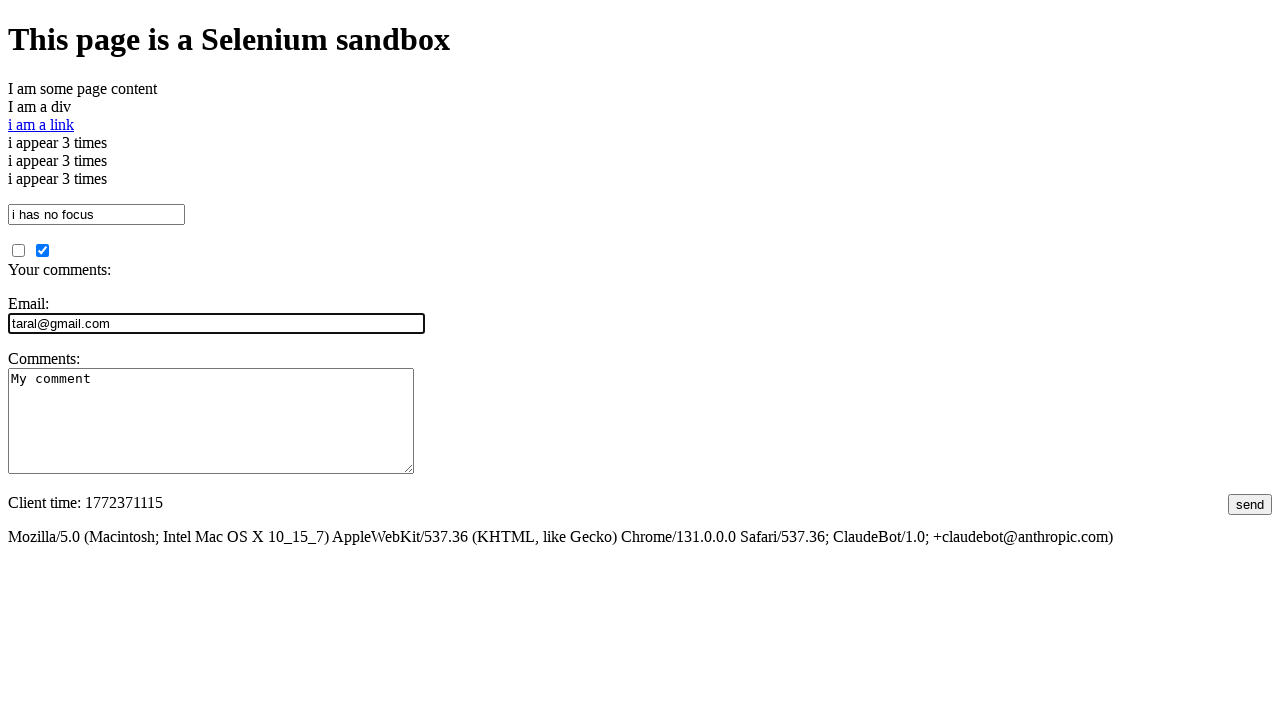